Tests dropdown and checkbox functionality on a practice page by selecting a senior citizen discount checkbox, clicking a round trip option, and selecting 5 adults from a passenger dropdown

Starting URL: https://rahulshettyacademy.com/dropdownsPractise/

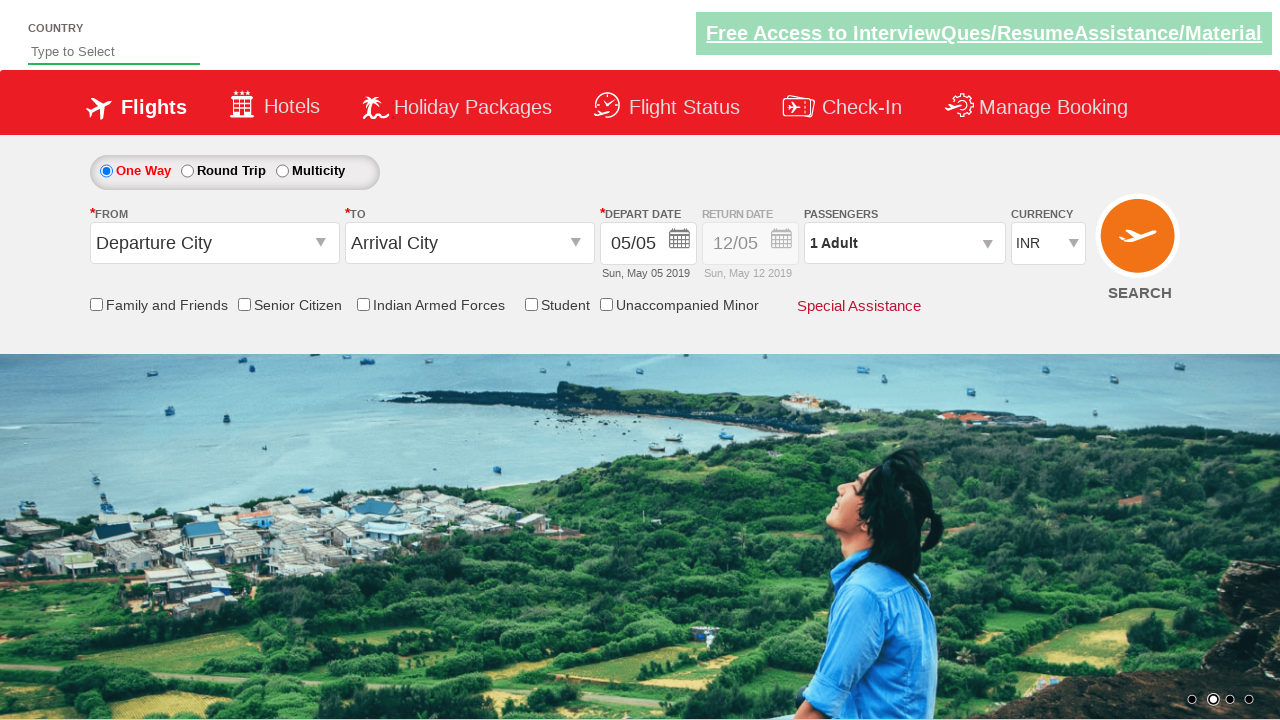

Verified senior citizen discount checkbox is not selected initially
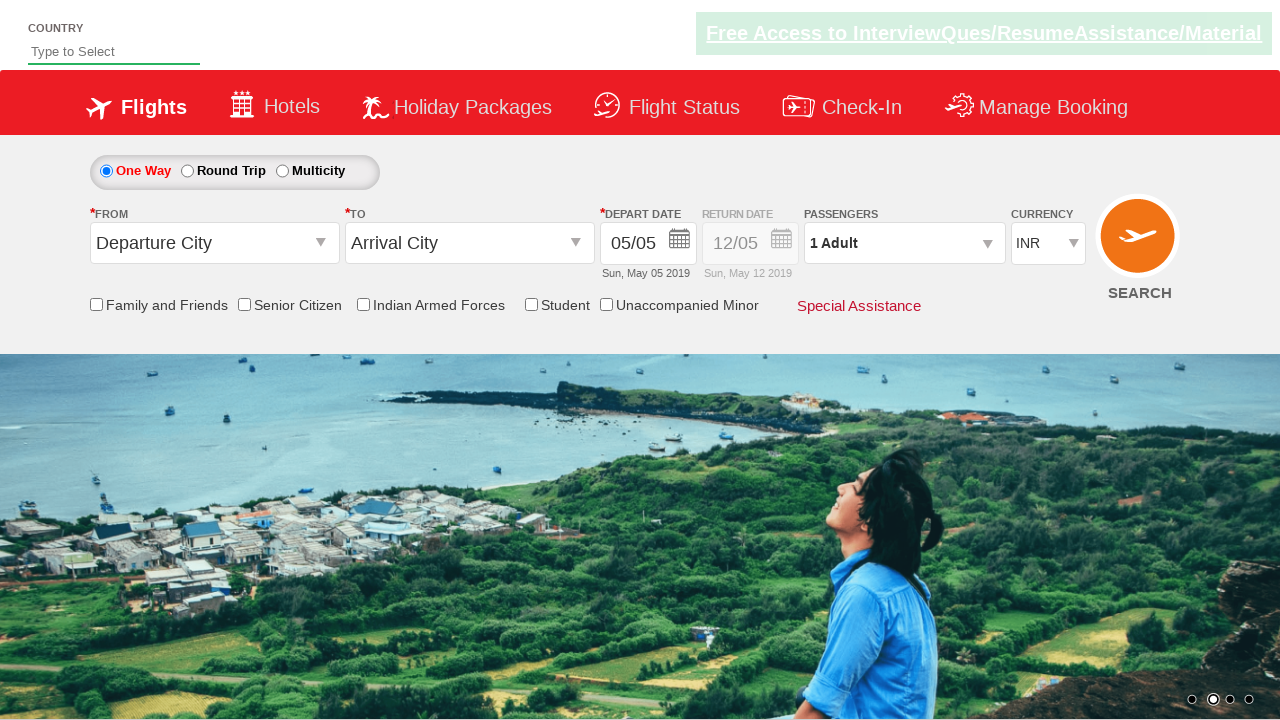

Clicked senior citizen discount checkbox at (244, 304) on xpath=//input[contains(@id,'SeniorCitizenDiscount')]
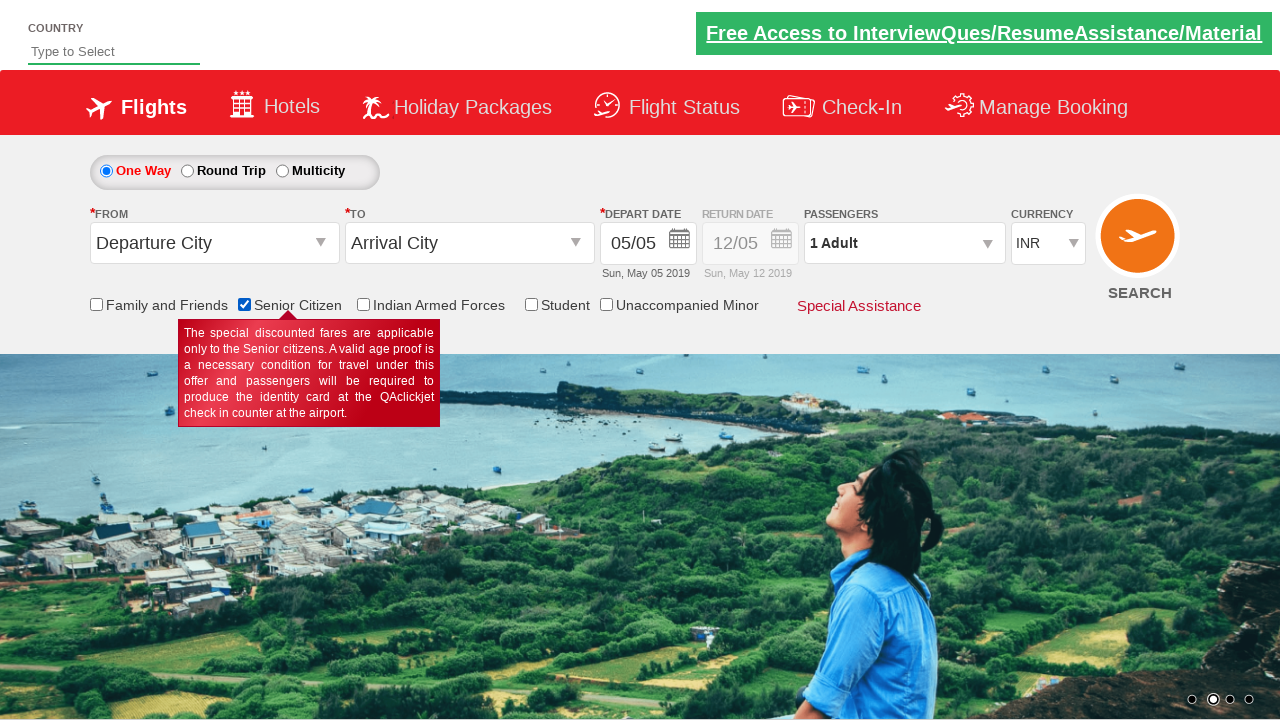

Verified senior citizen discount checkbox is now selected
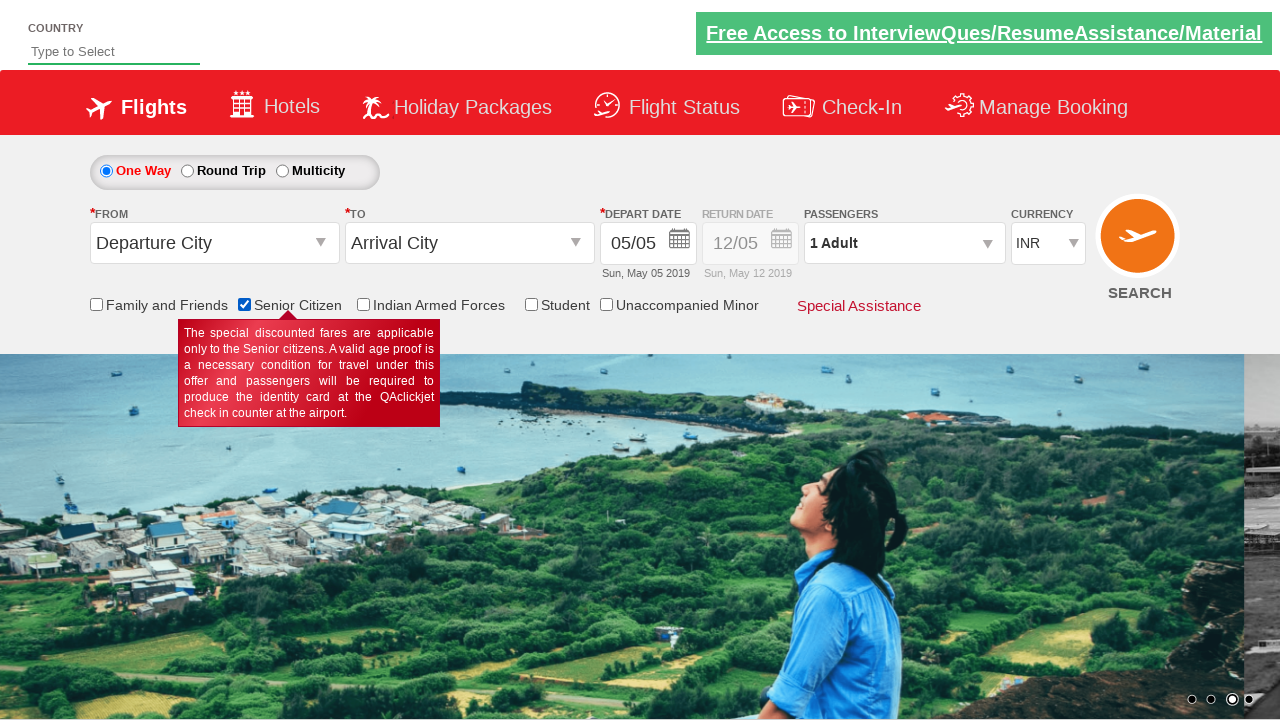

Clicked round trip radio button at (187, 171) on #ctl00_mainContent_rbtnl_Trip_1
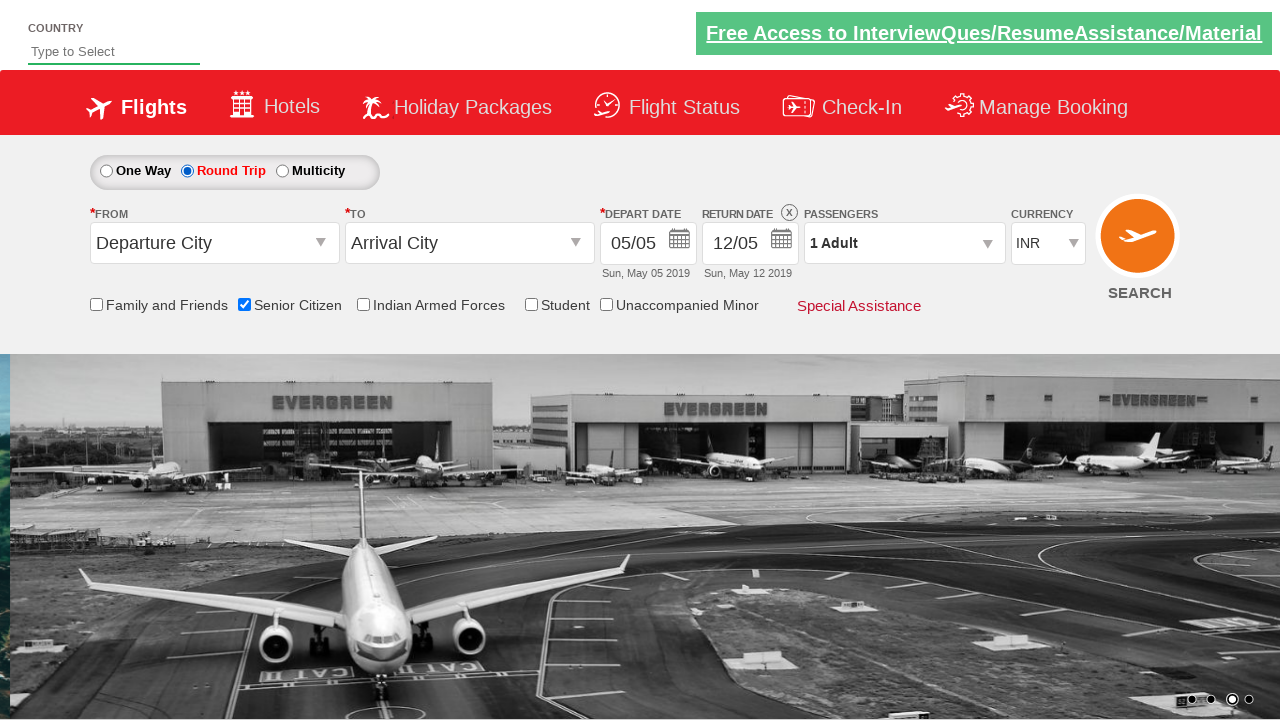

Clicked passenger info dropdown to open it at (904, 243) on #divpaxinfo
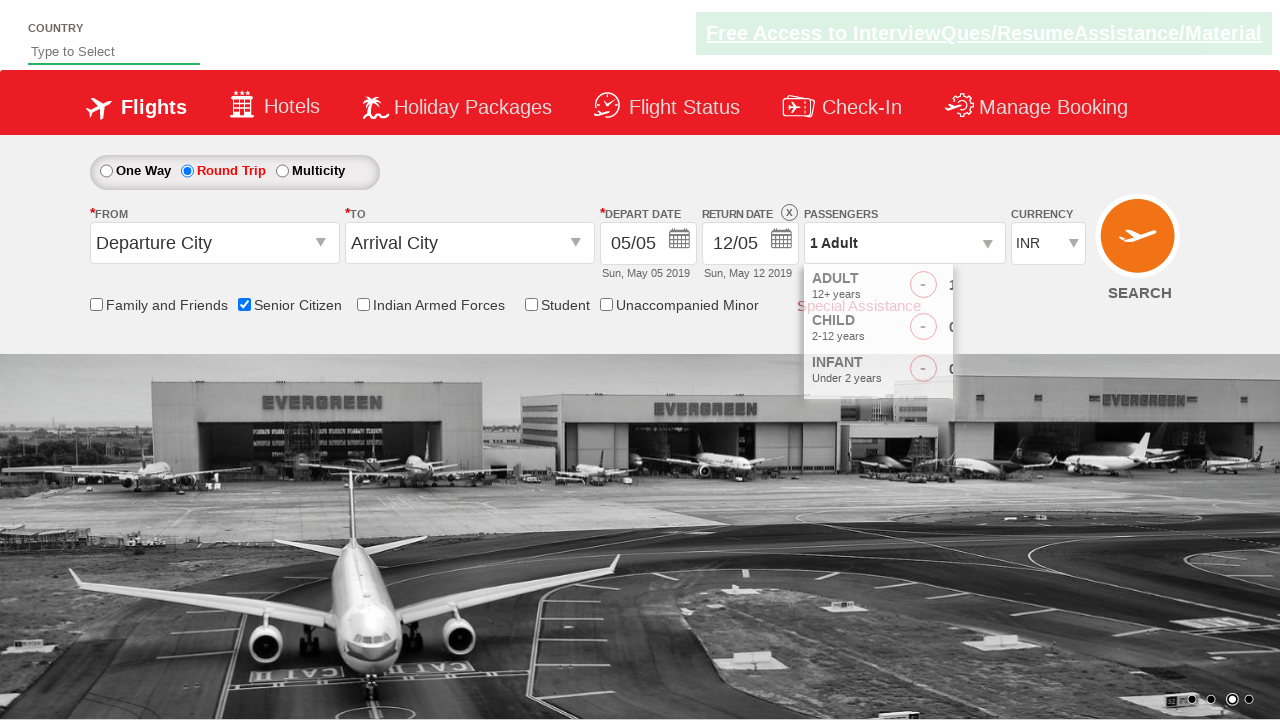

Waited for dropdown to open
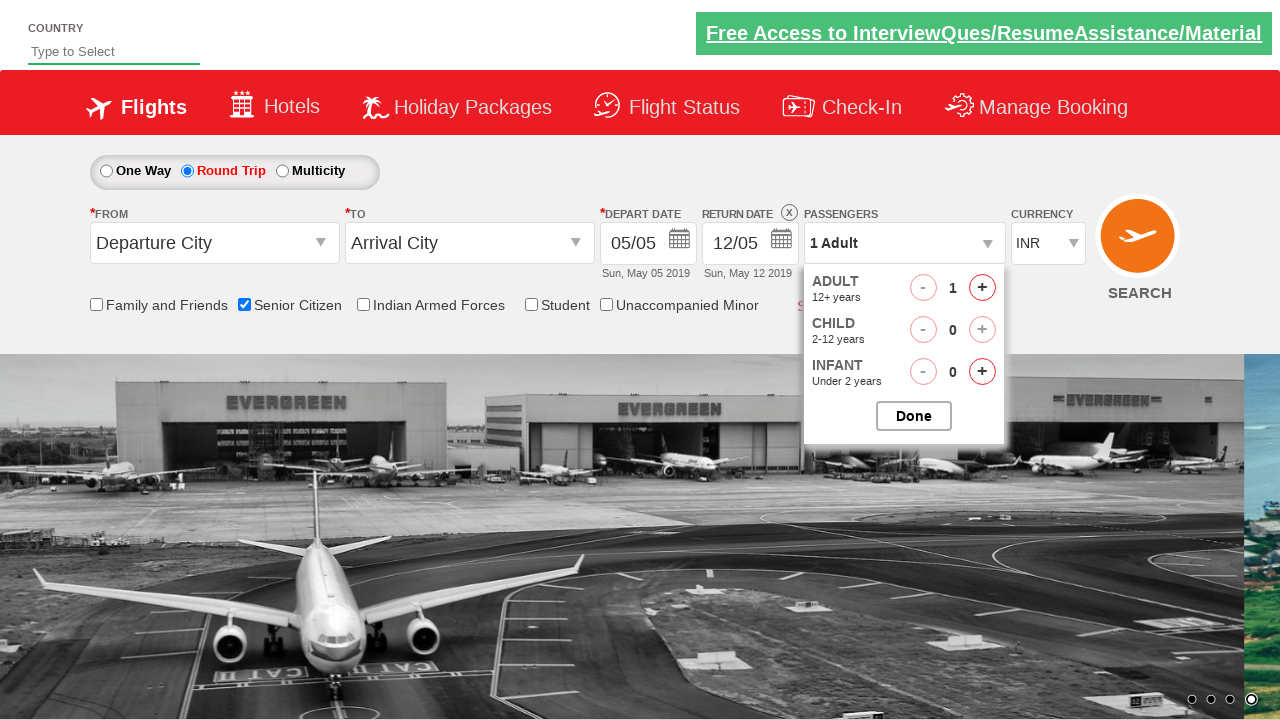

Clicked add adult button (iteration 1/4) at (982, 288) on #hrefIncAdt
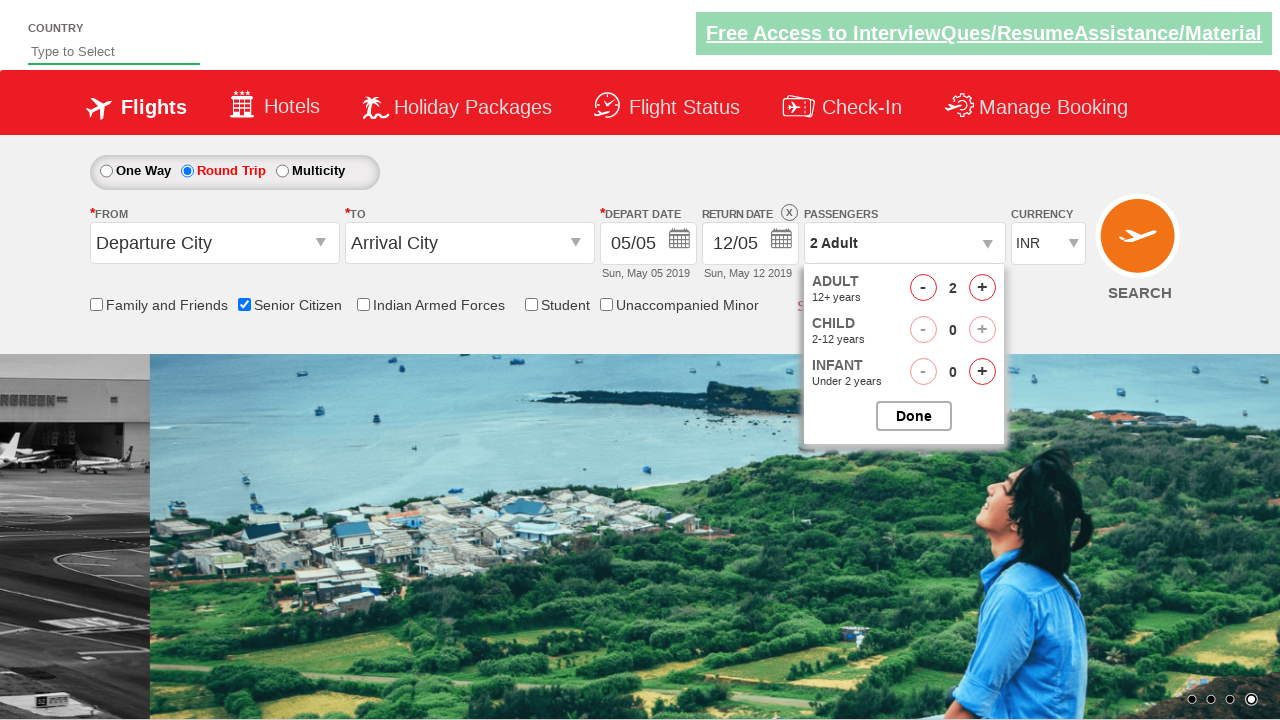

Clicked add adult button (iteration 2/4) at (982, 288) on #hrefIncAdt
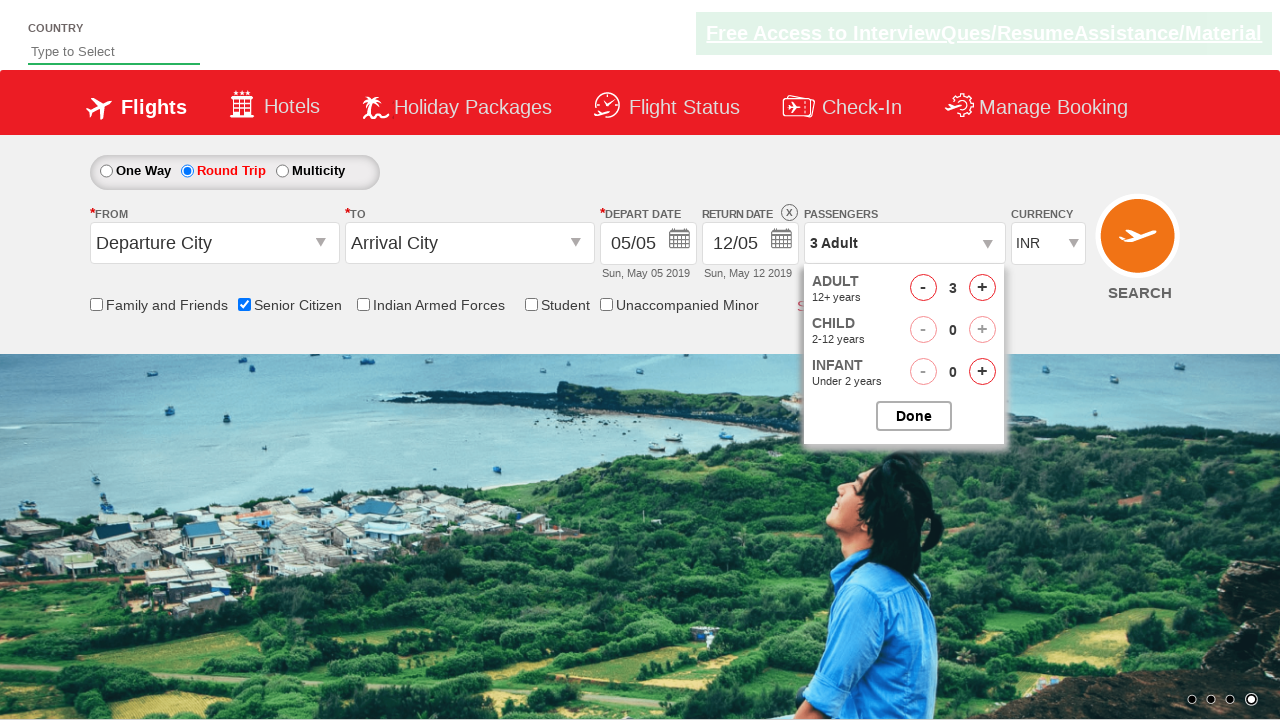

Clicked add adult button (iteration 3/4) at (982, 288) on #hrefIncAdt
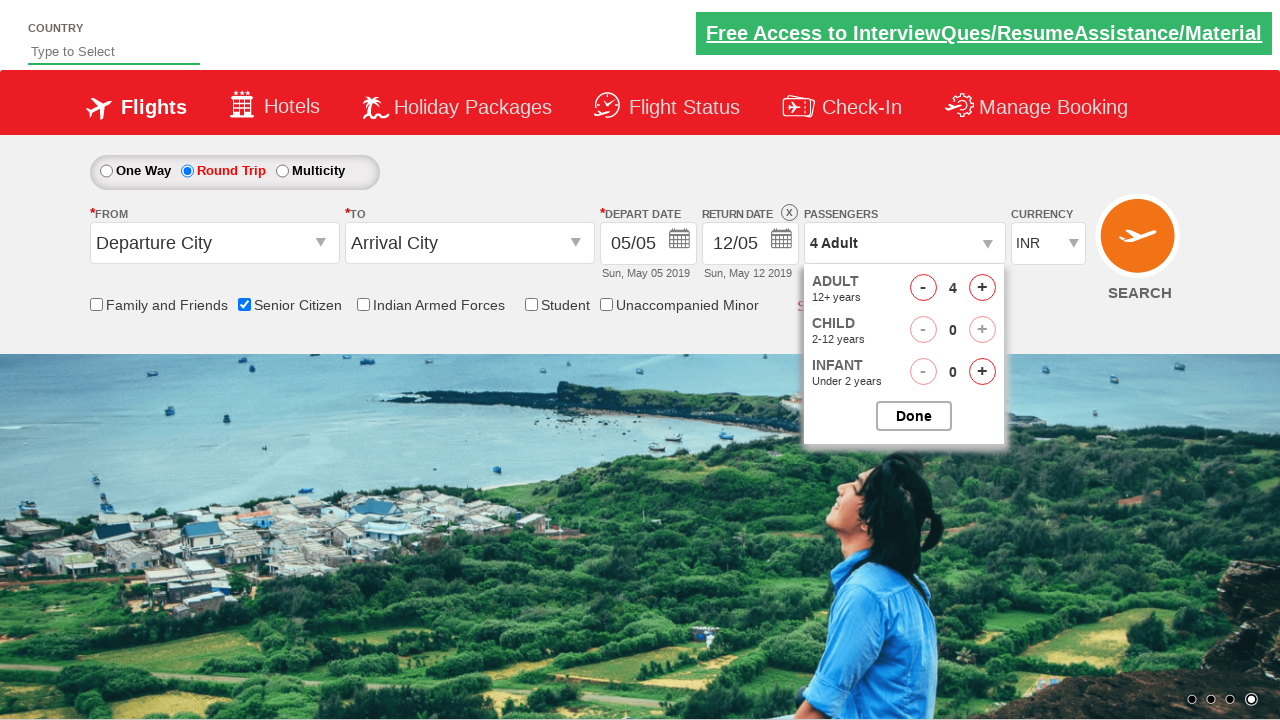

Clicked add adult button (iteration 4/4) at (982, 288) on #hrefIncAdt
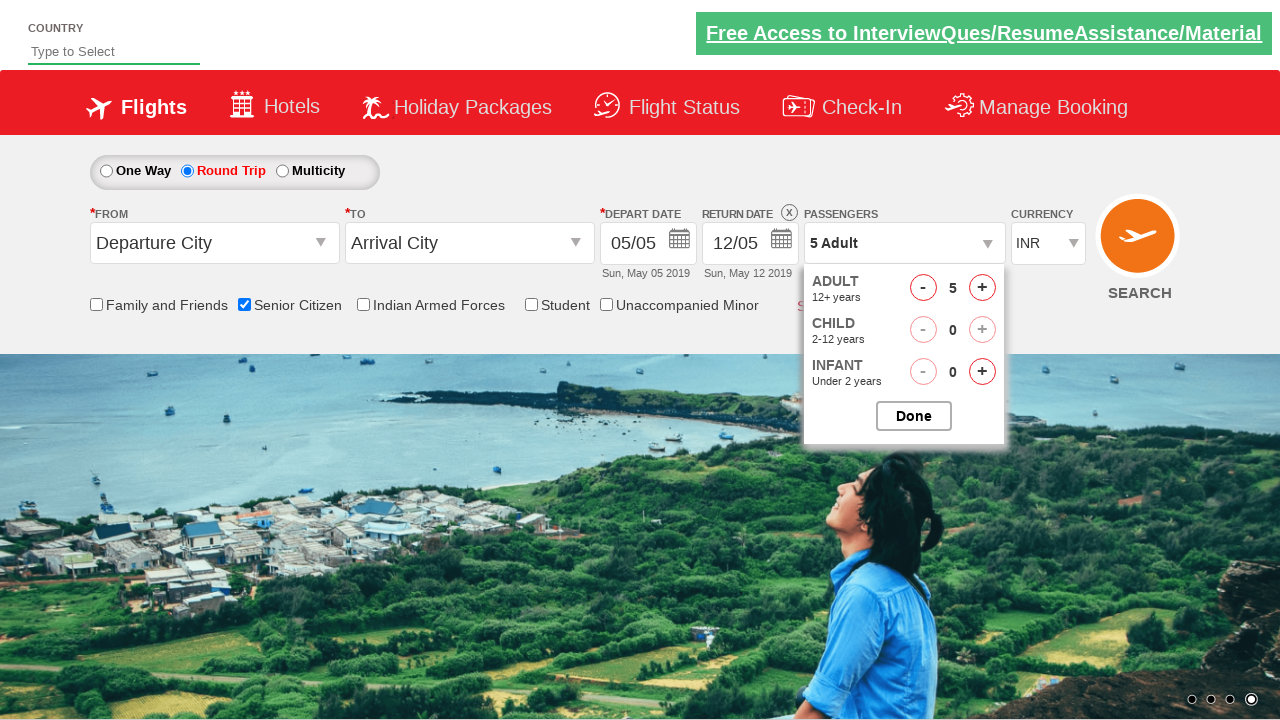

Closed passenger options dropdown at (914, 416) on #btnclosepaxoption
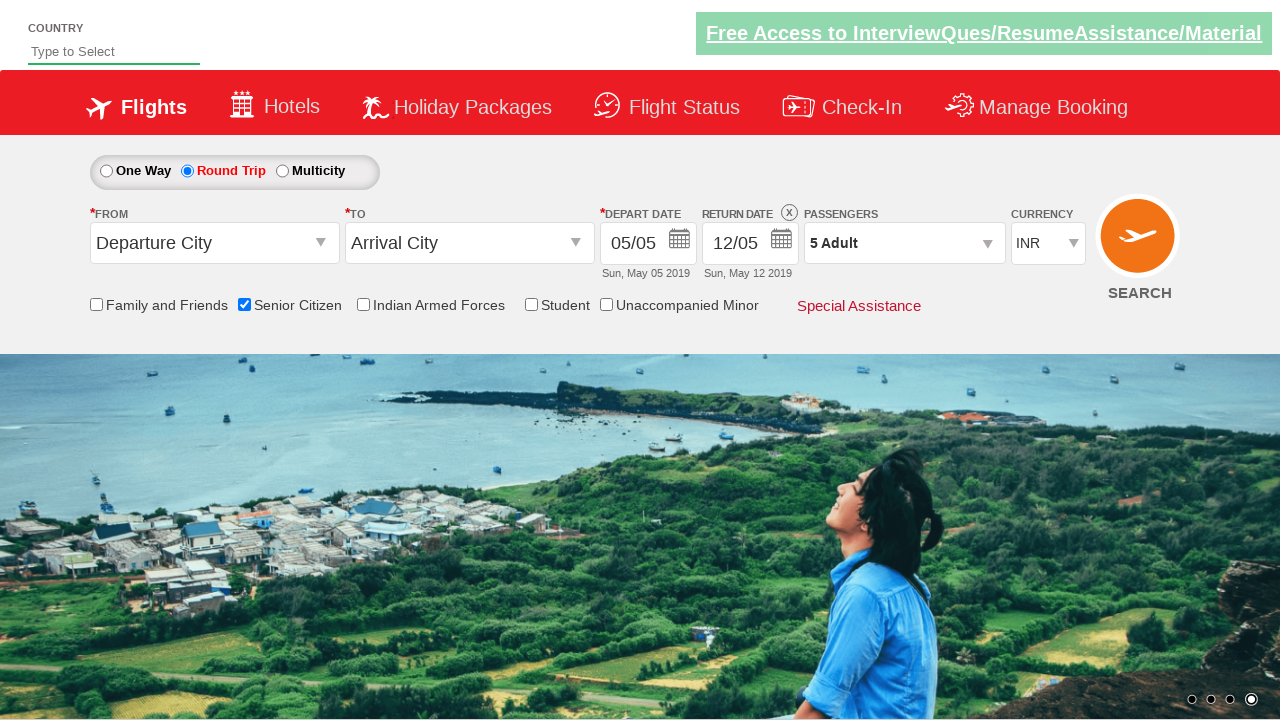

Verified passenger count shows '5 Adult'
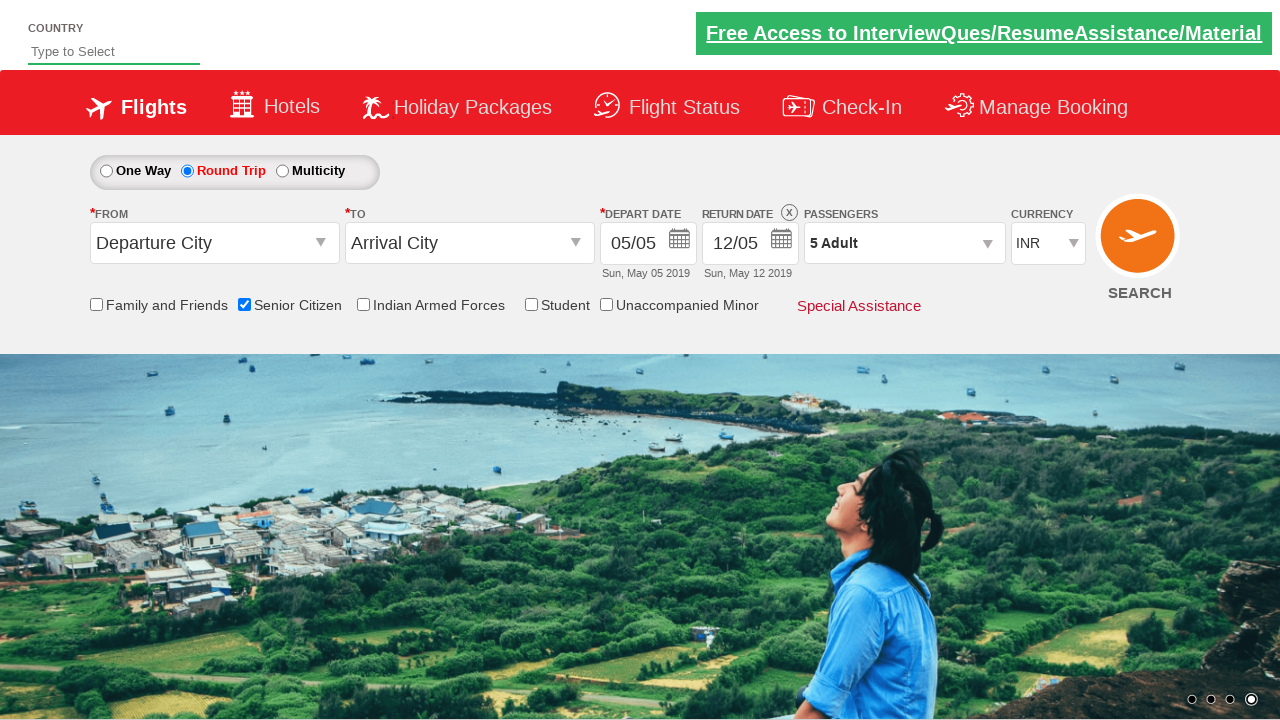

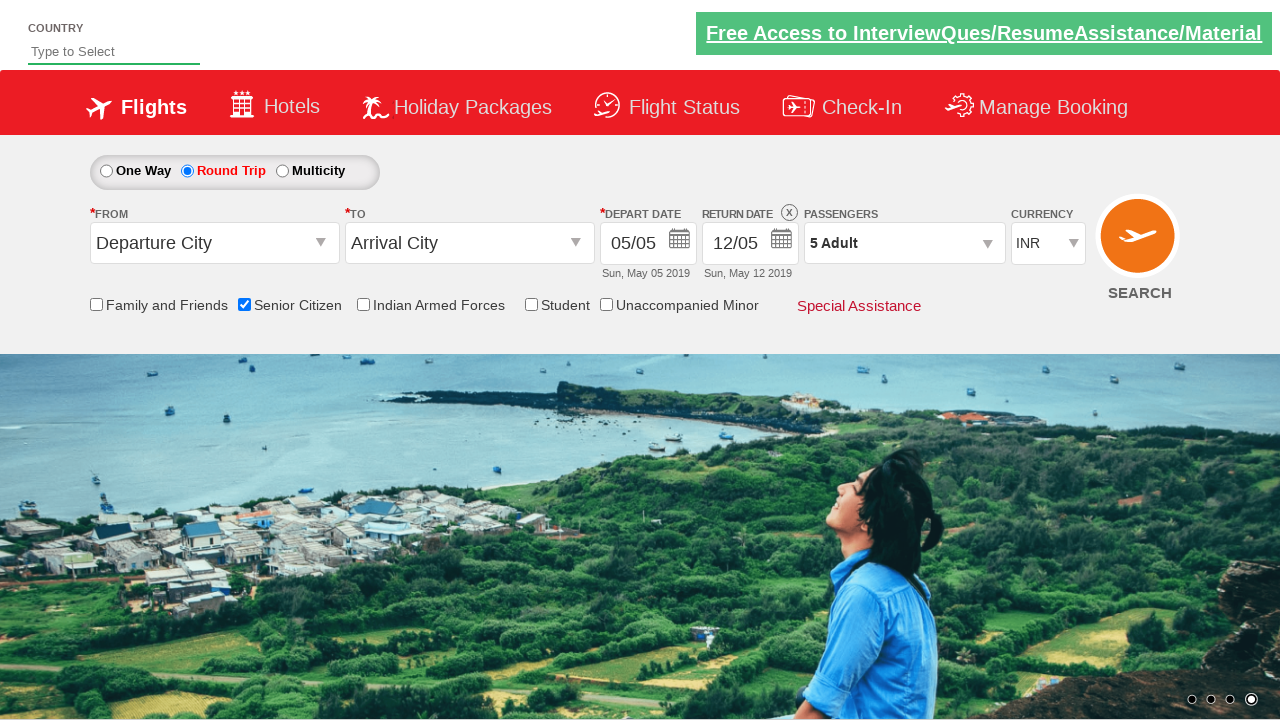